Navigates to the OrangeHRM demo site and verifies that the page title contains "OrangeHRM"

Starting URL: https://opensource-demo.orangehrmlive.com/

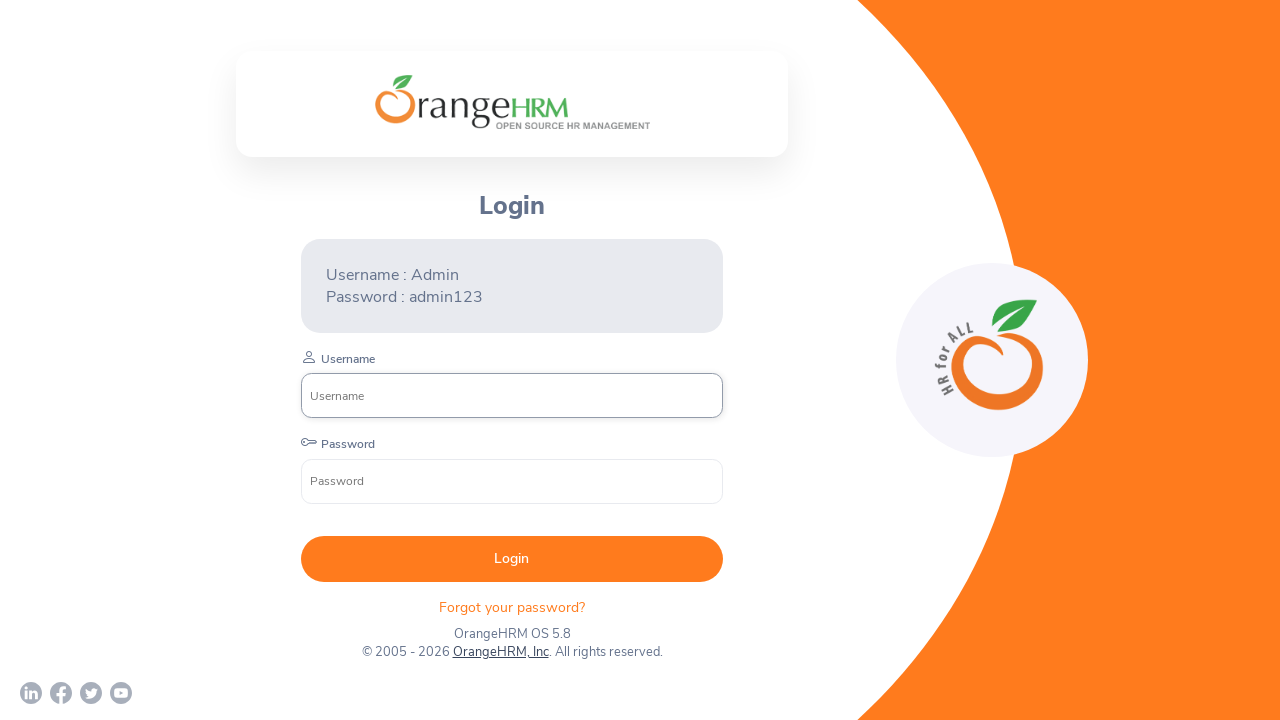

Waited for page to reach domcontentloaded state
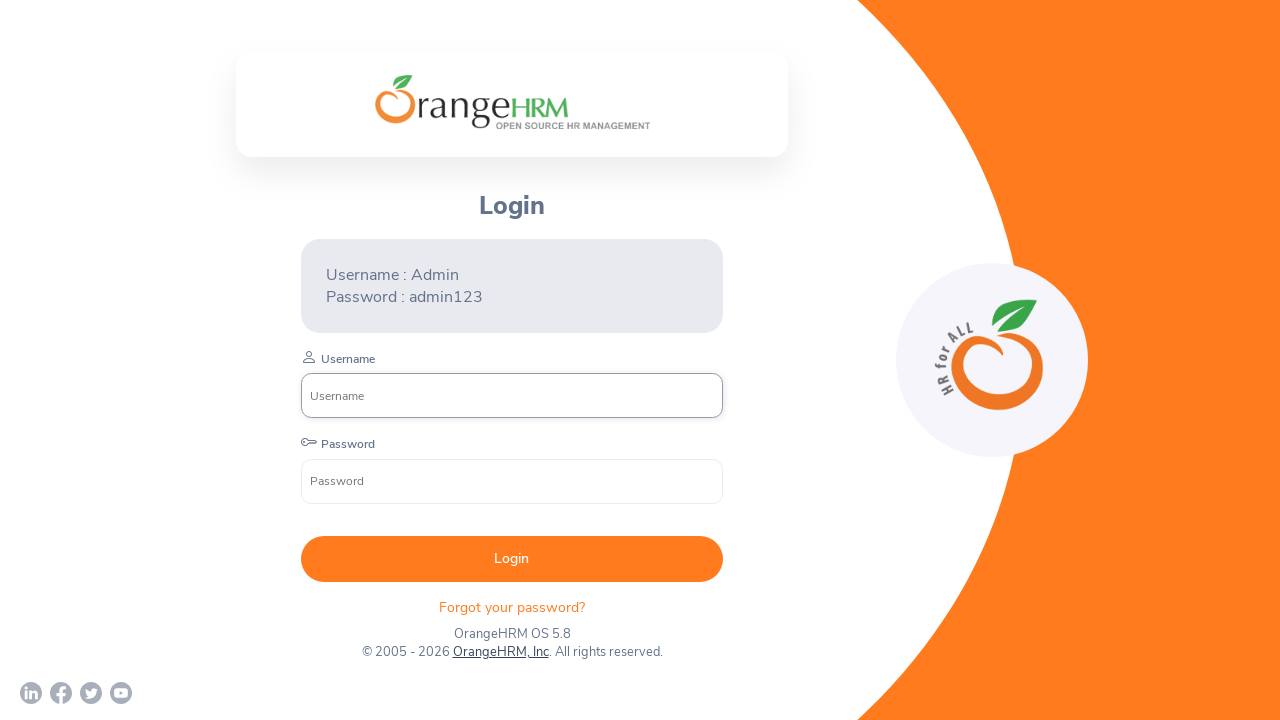

Verified page title contains 'OrangeHRM'
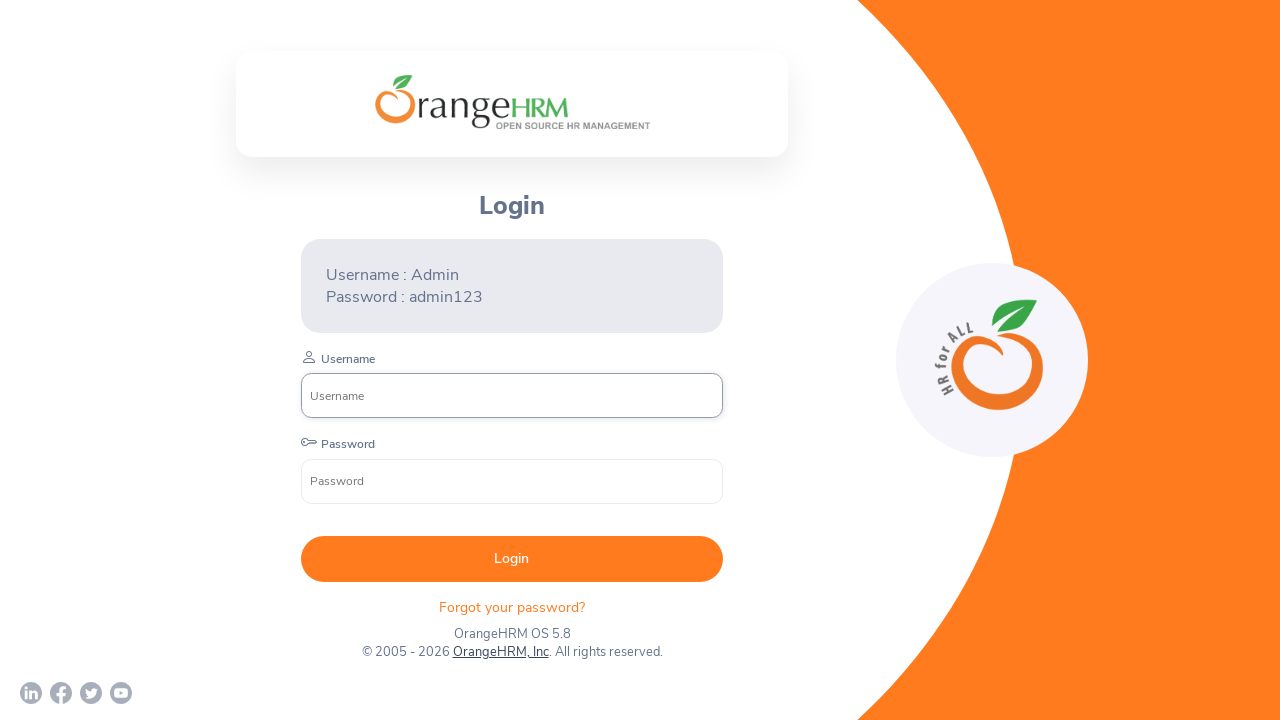

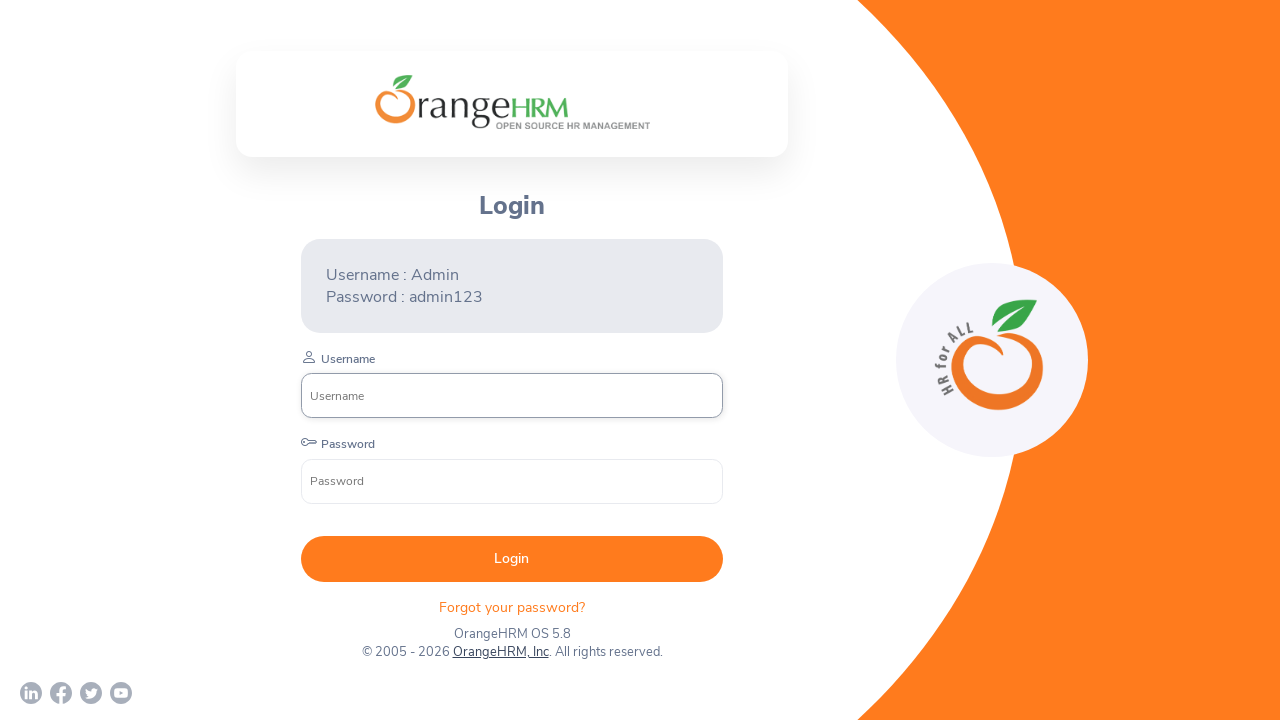